Tests JavaScript alert handling by clicking a button that triggers an alert, accepting the alert, and verifying the success message is displayed

Starting URL: http://practice.cydeo.com/javascript_alerts

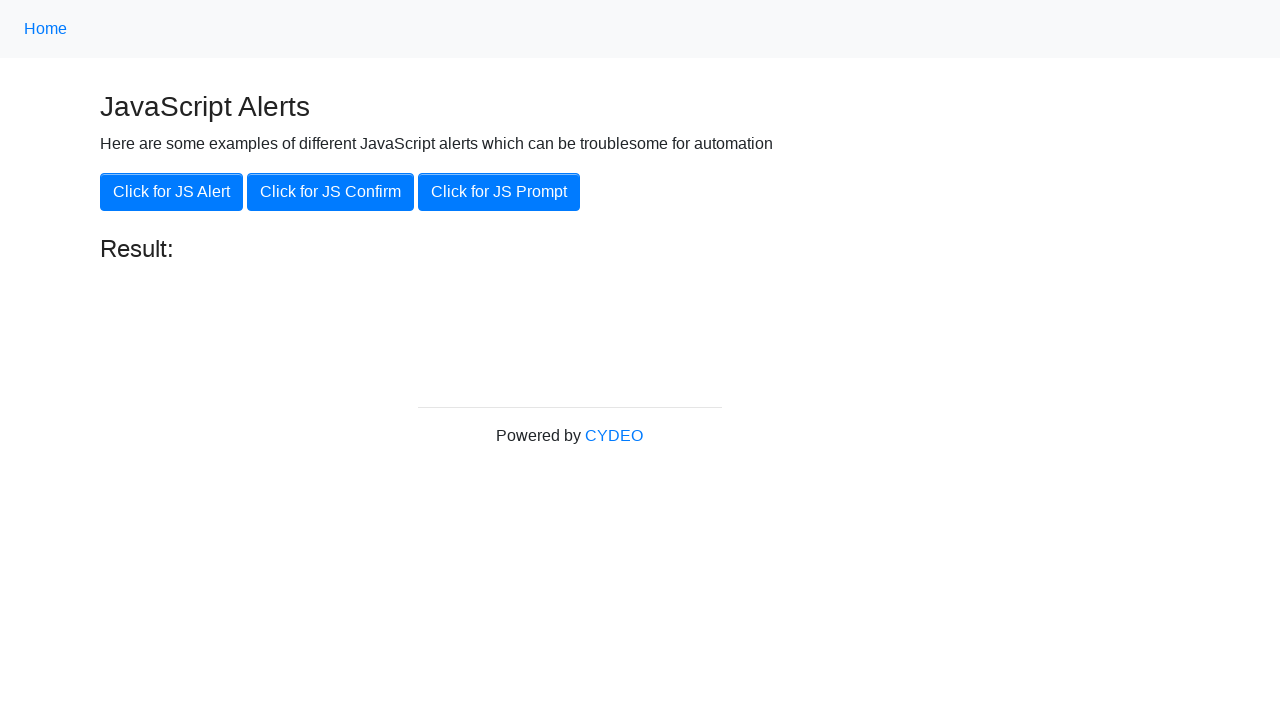

Clicked the 'Click for JS Alert' button at (172, 192) on button[onclick='jsAlert()']
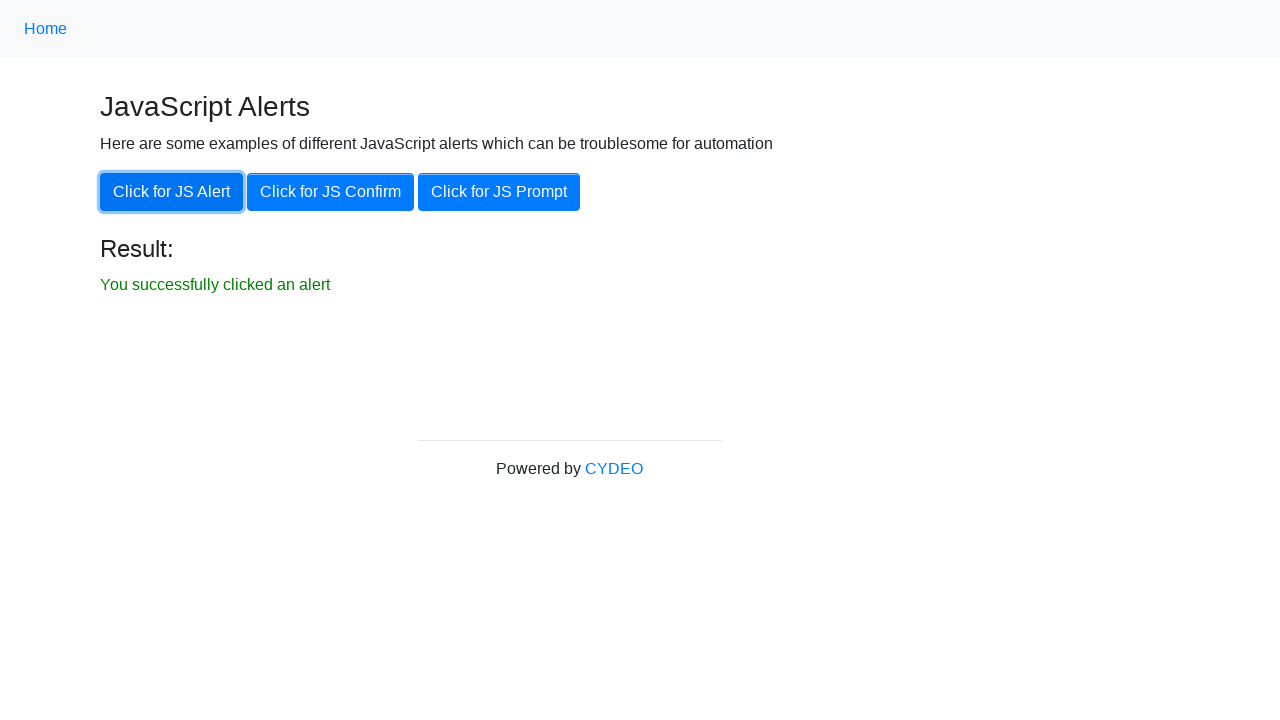

Set up dialog handler to accept alerts
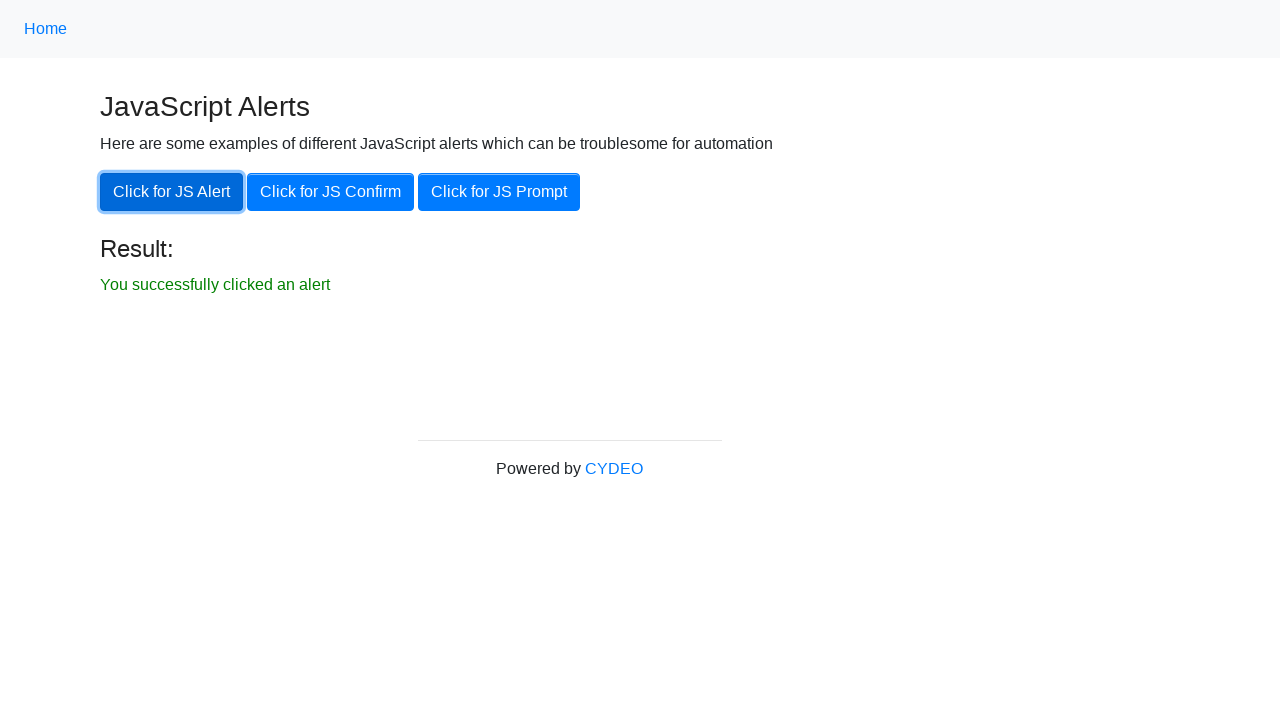

Clicked the 'Click for JS Alert' button to trigger alert at (172, 192) on button[onclick='jsAlert()']
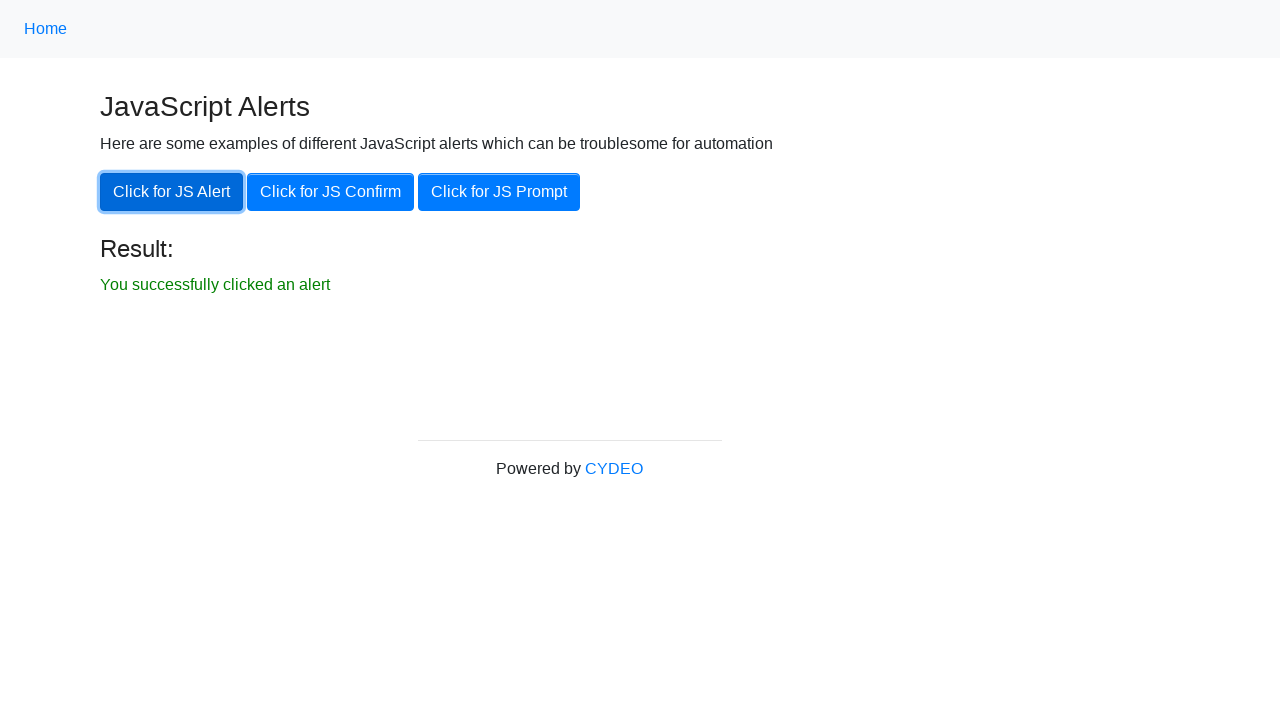

Success message result element loaded
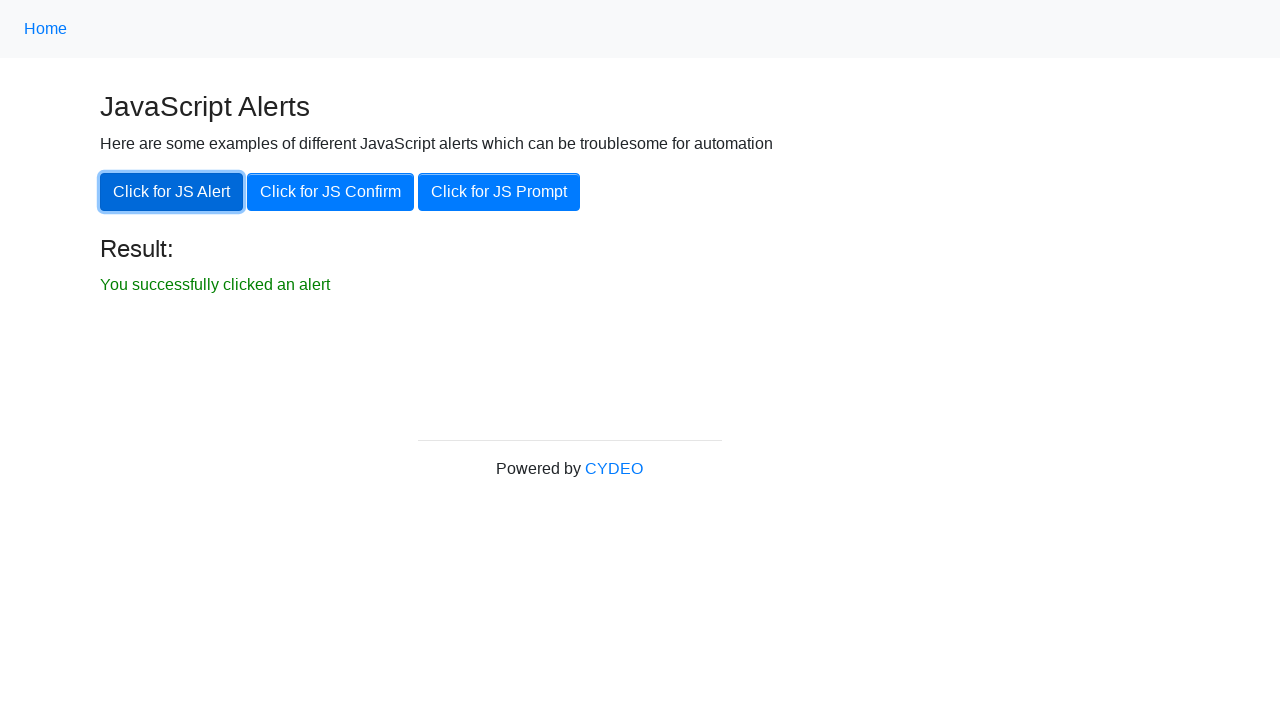

Retrieved result text content
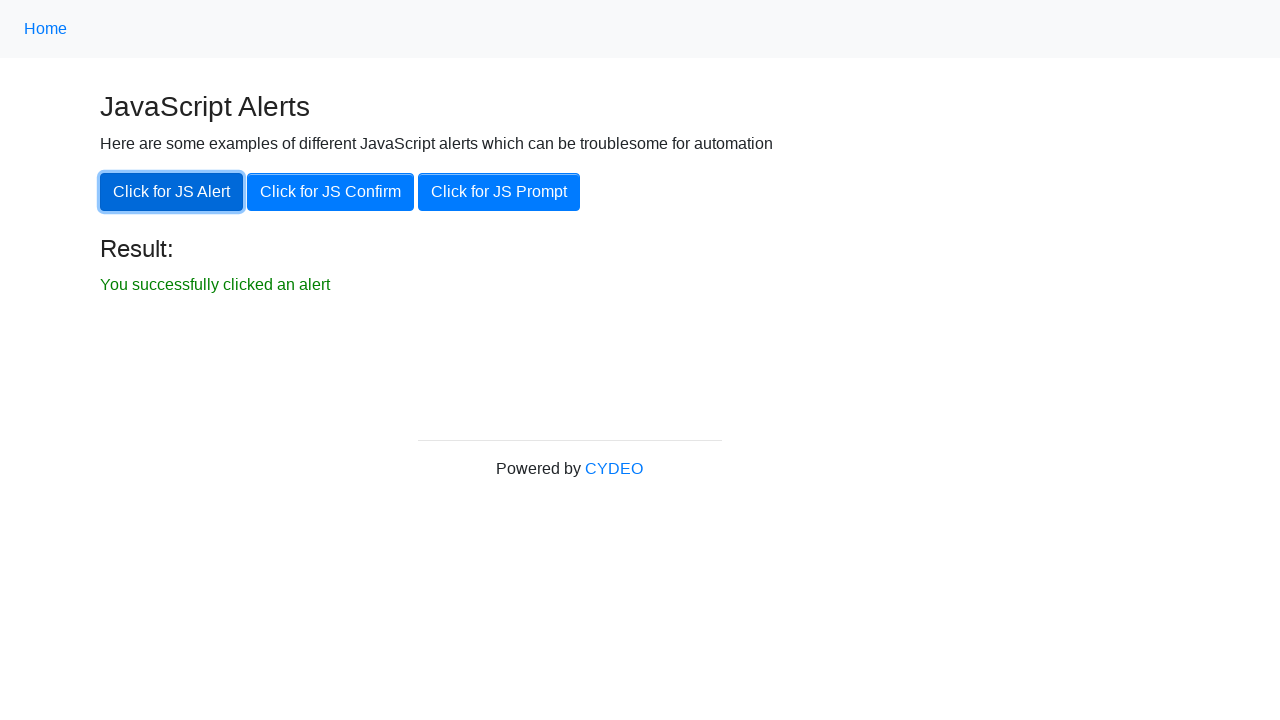

Verified success message contains expected text 'You successfully clicked an alert'
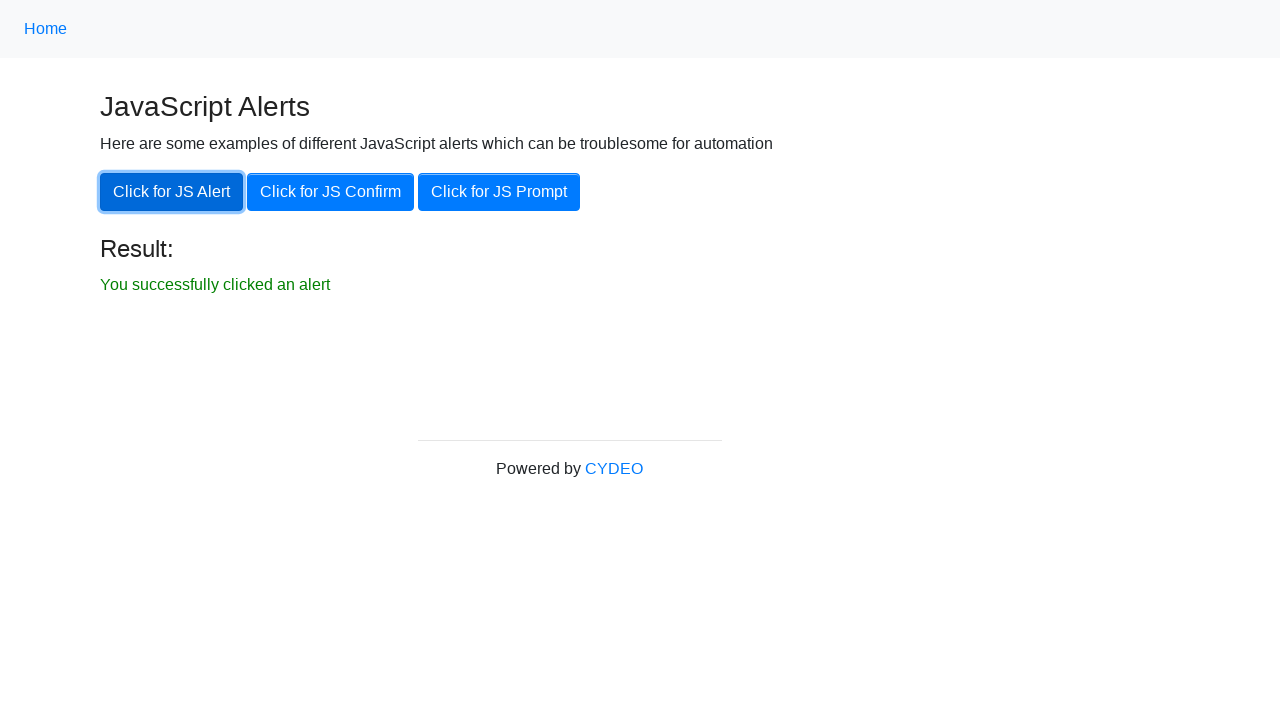

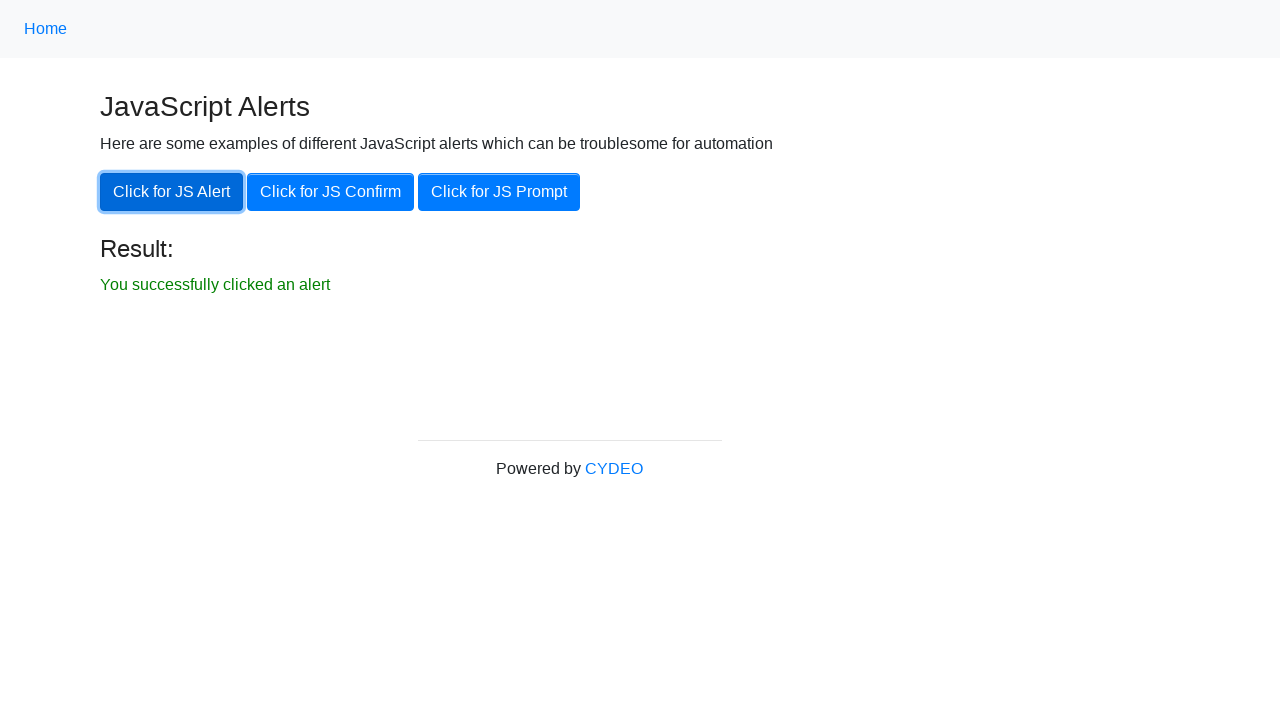